Tests marking all todo items as completed using the toggle all checkbox

Starting URL: https://demo.playwright.dev/todomvc

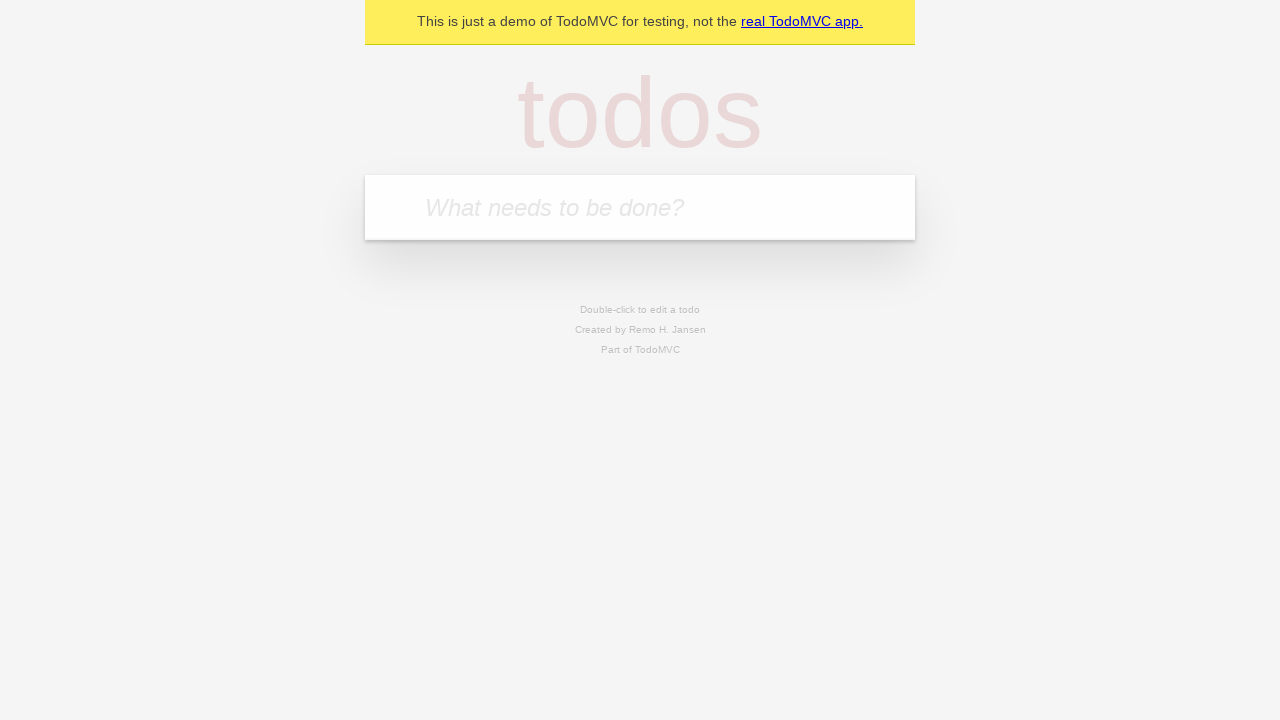

Filled first todo item with 'buy some cheese' on internal:attr=[placeholder="What needs to be done?"i]
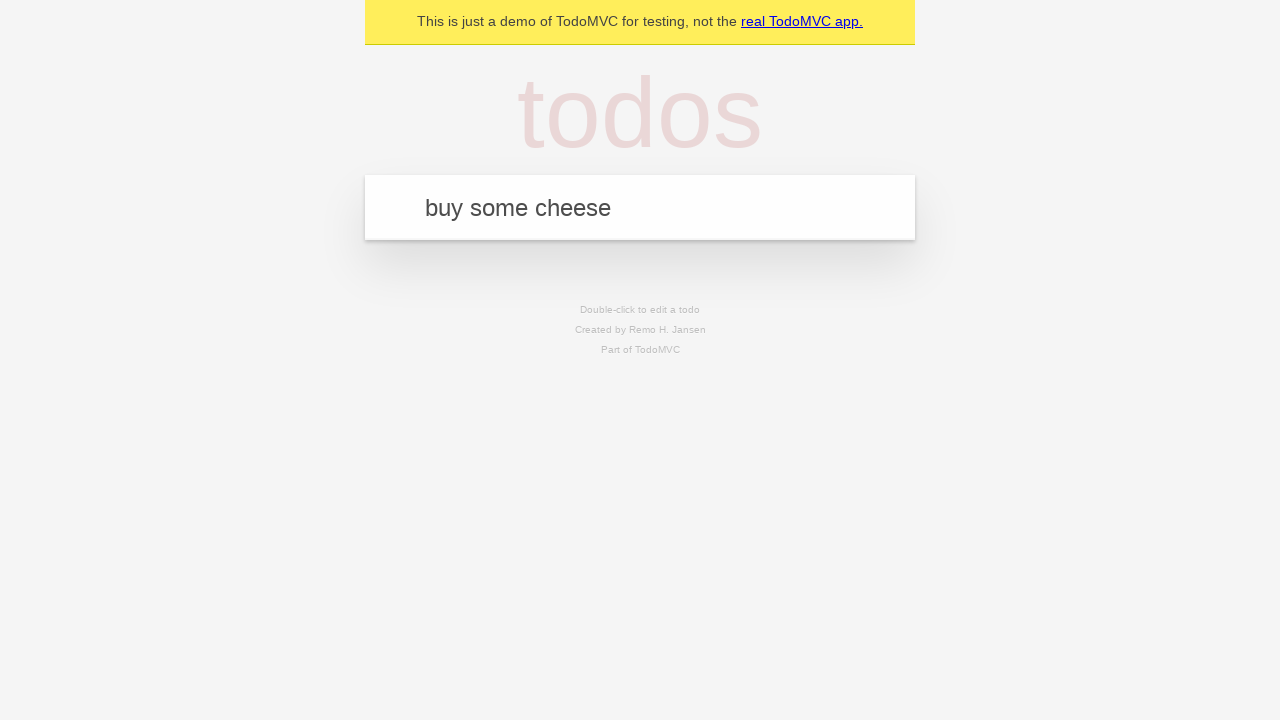

Pressed Enter to add first todo item on internal:attr=[placeholder="What needs to be done?"i]
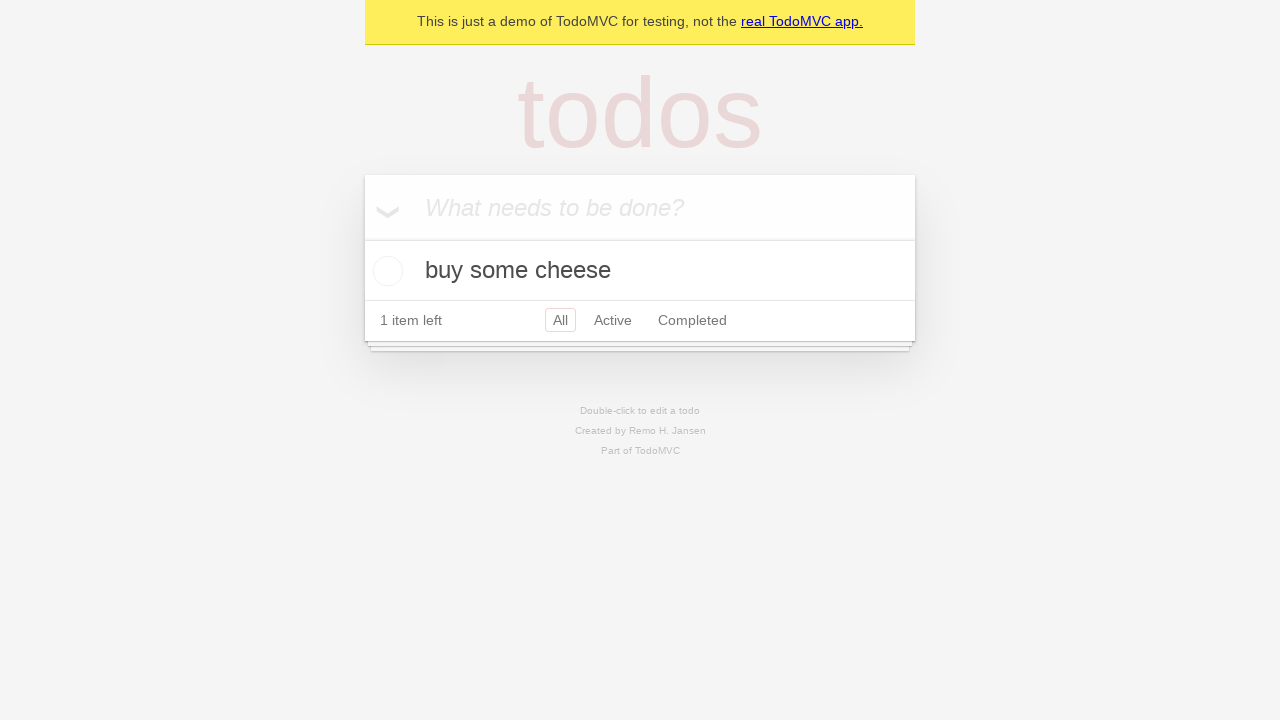

Filled second todo item with 'feed the cat' on internal:attr=[placeholder="What needs to be done?"i]
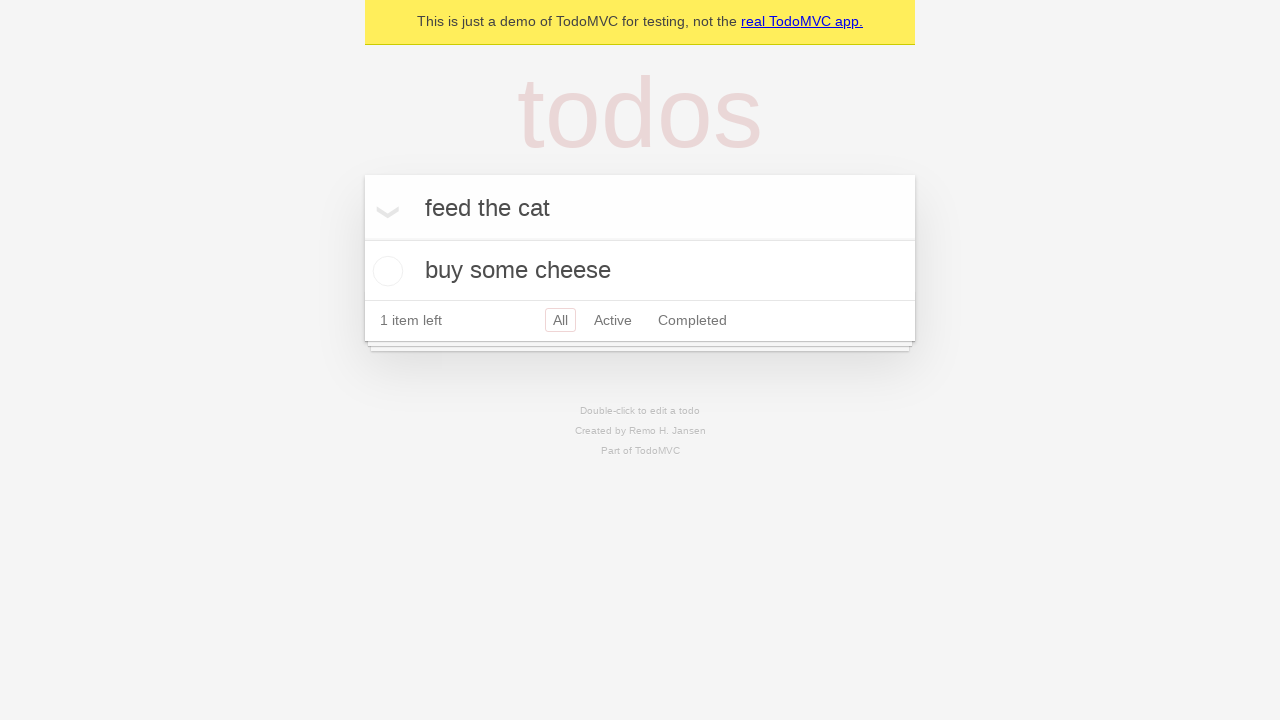

Pressed Enter to add second todo item on internal:attr=[placeholder="What needs to be done?"i]
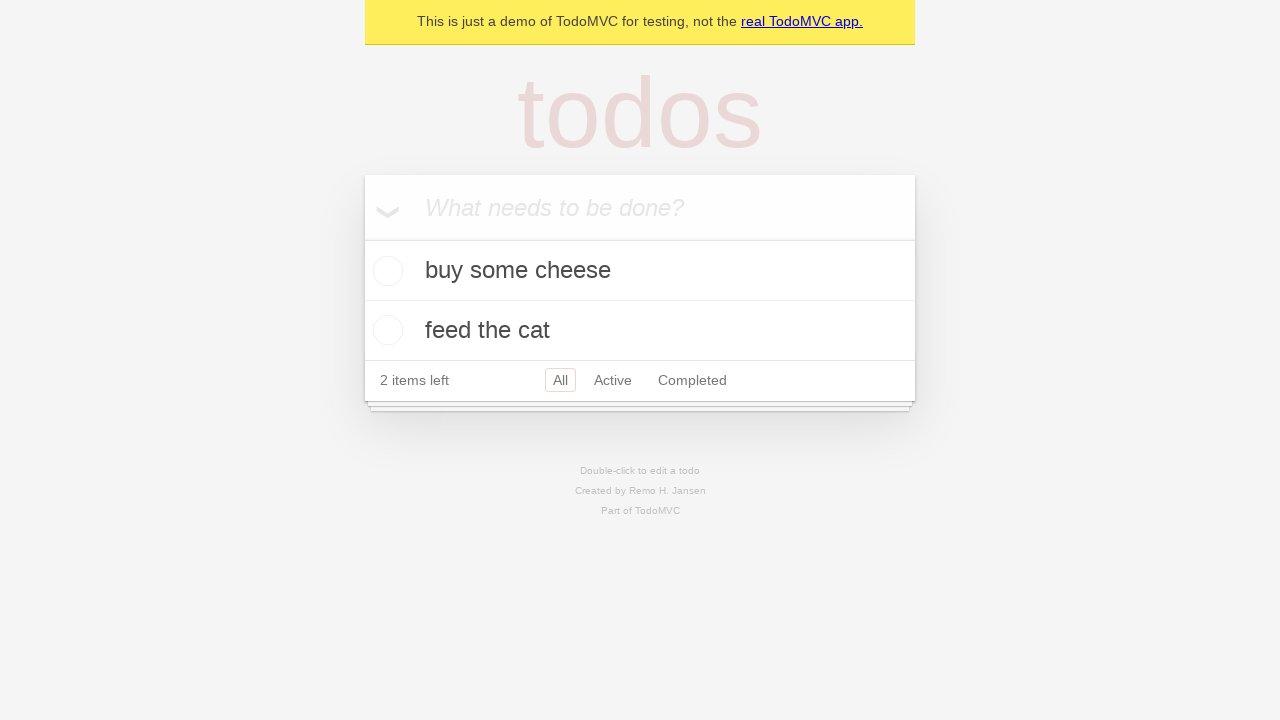

Filled third todo item with 'book a doctors appointment' on internal:attr=[placeholder="What needs to be done?"i]
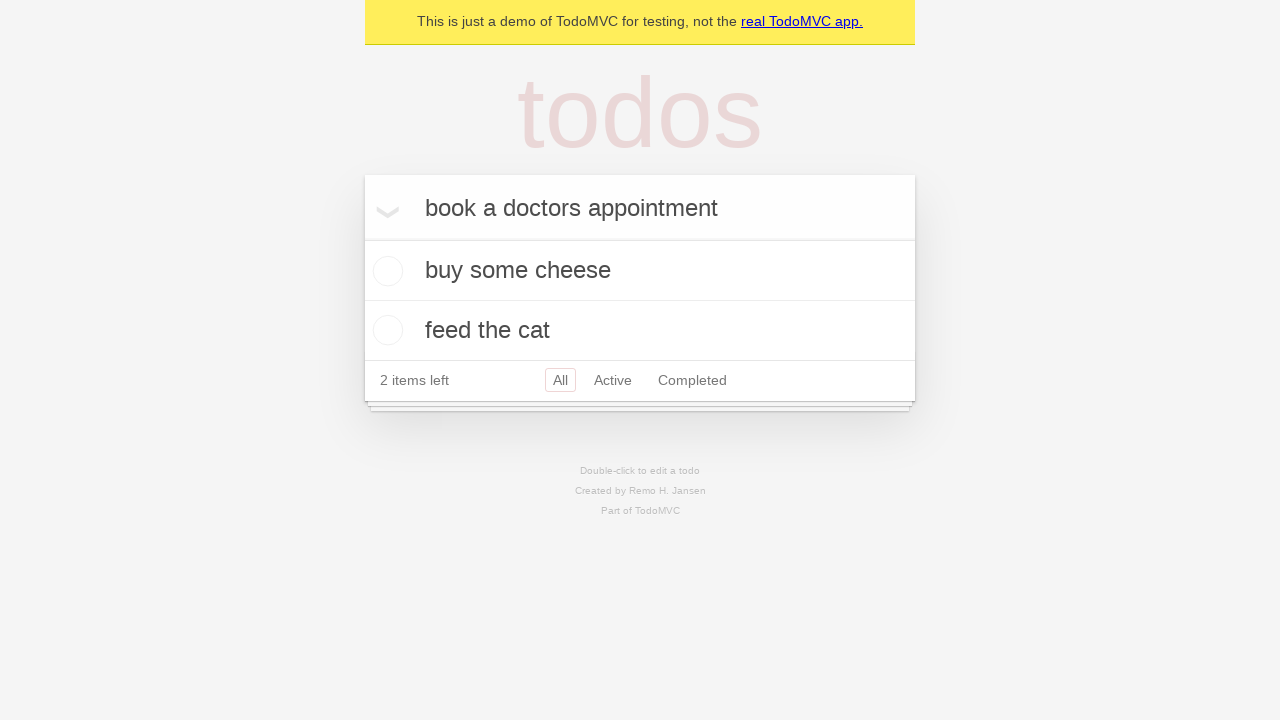

Pressed Enter to add third todo item on internal:attr=[placeholder="What needs to be done?"i]
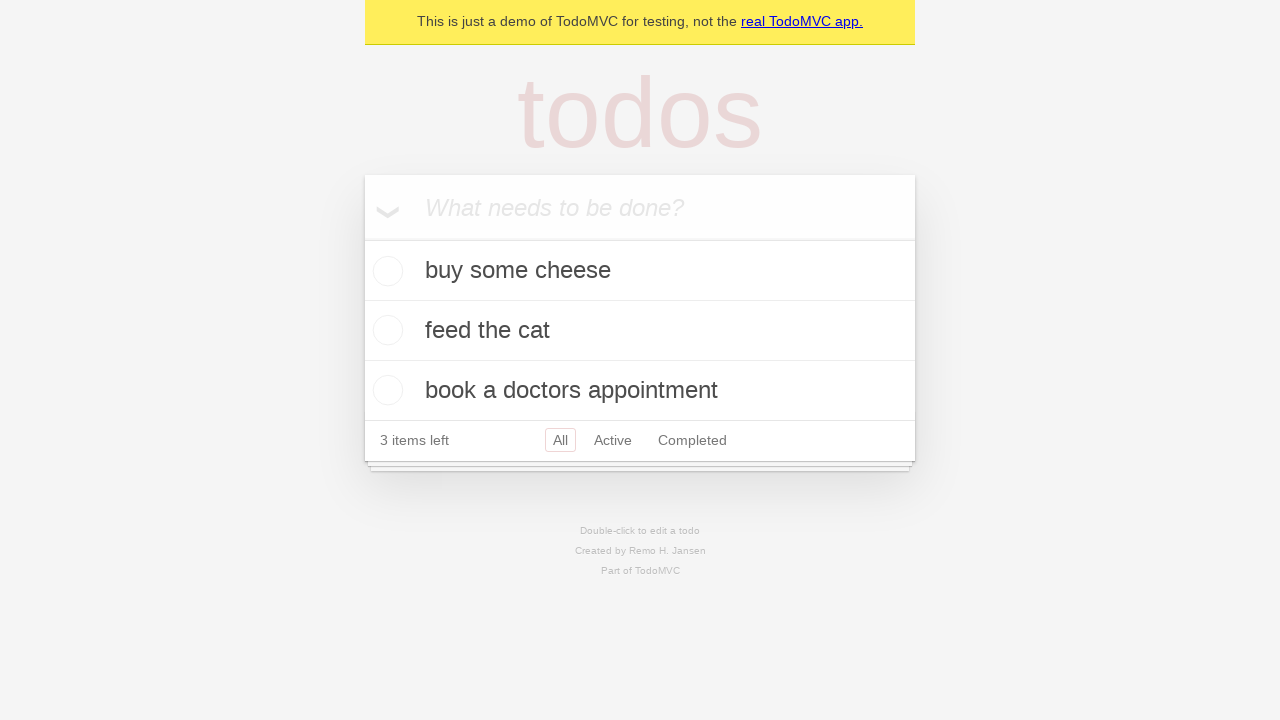

Clicked 'Mark all as complete' checkbox to mark all items as completed at (362, 238) on internal:label="Mark all as complete"i
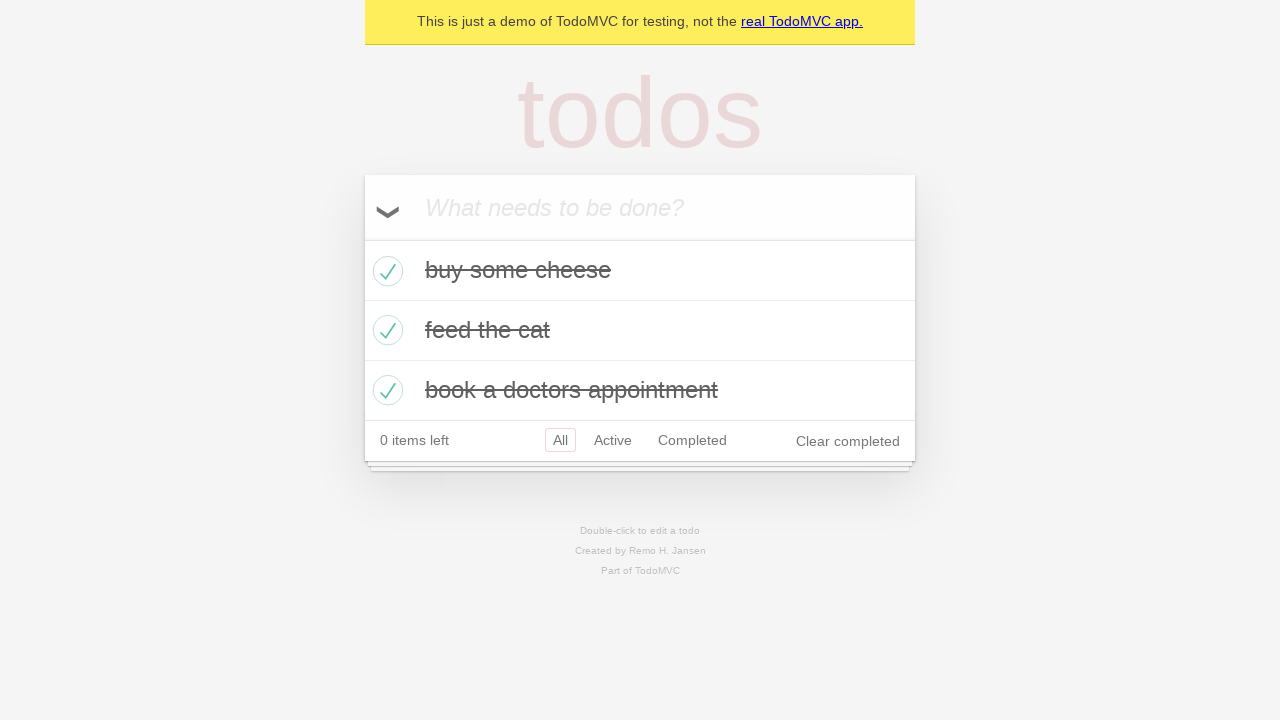

All todo items marked as completed
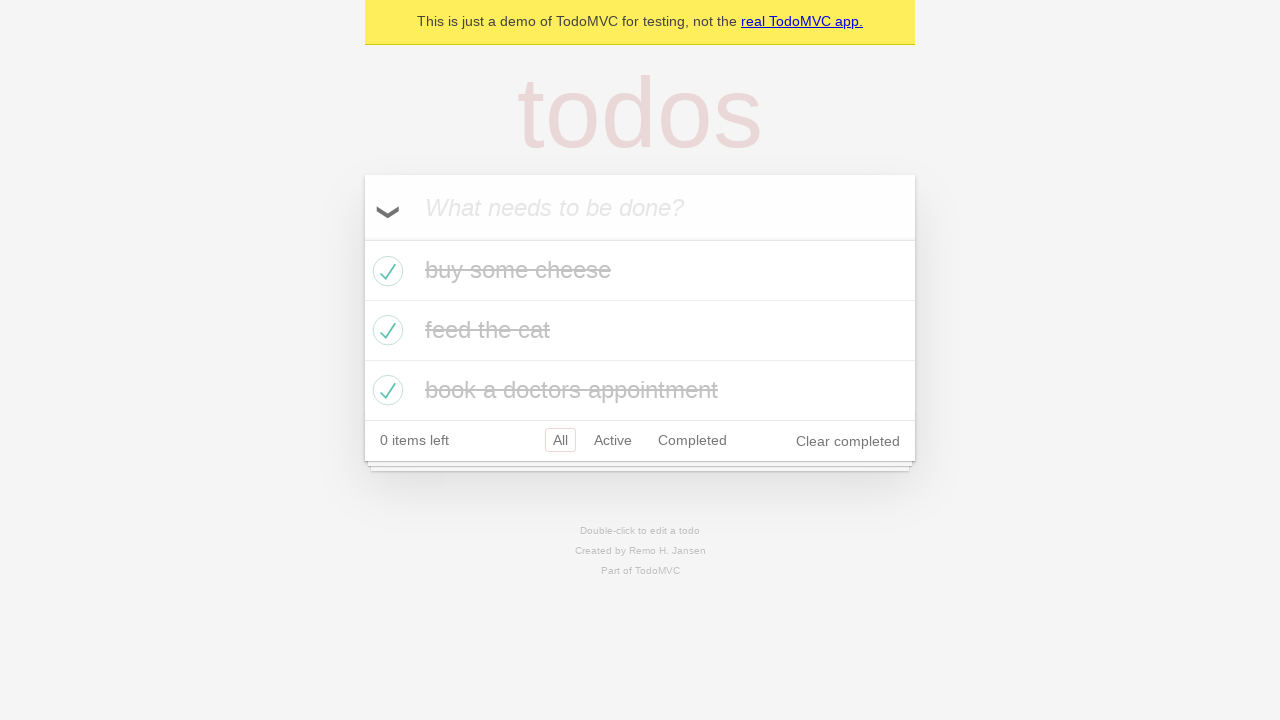

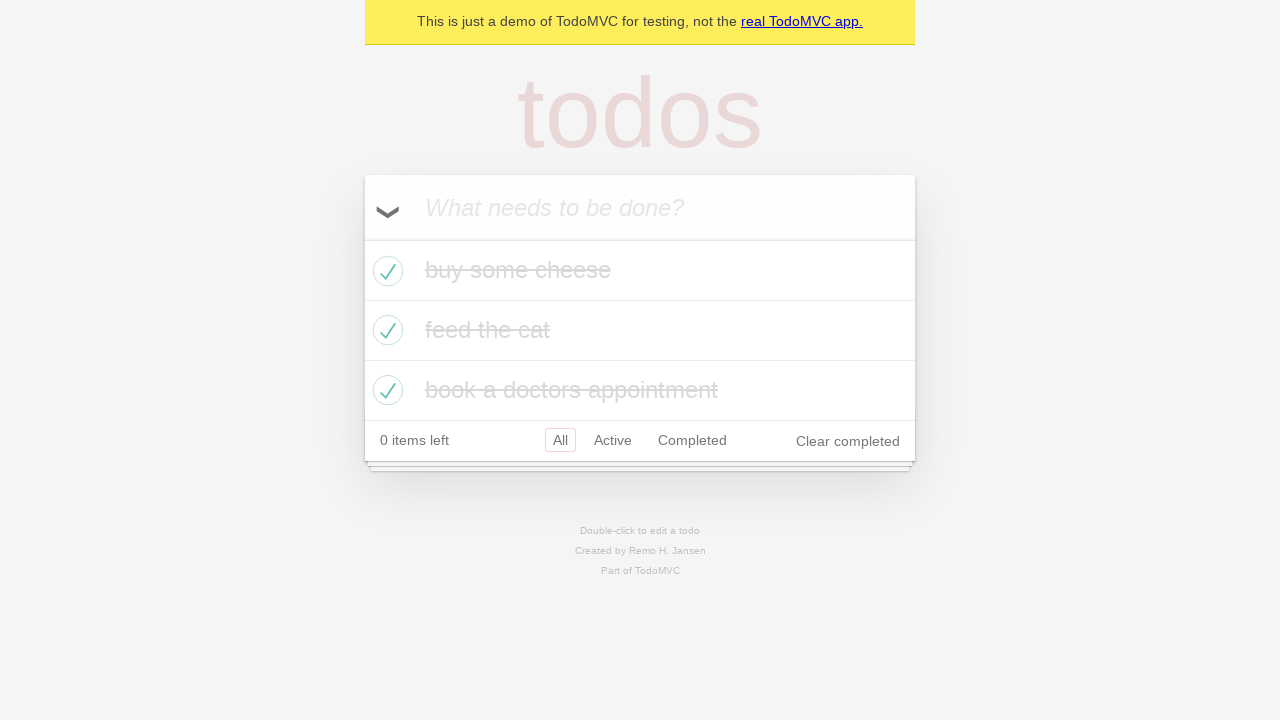